Tests dynamic checkbox controls by toggling visibility of a checkbox element and then selecting it

Starting URL: https://v1.training-support.net/selenium/dynamic-controls

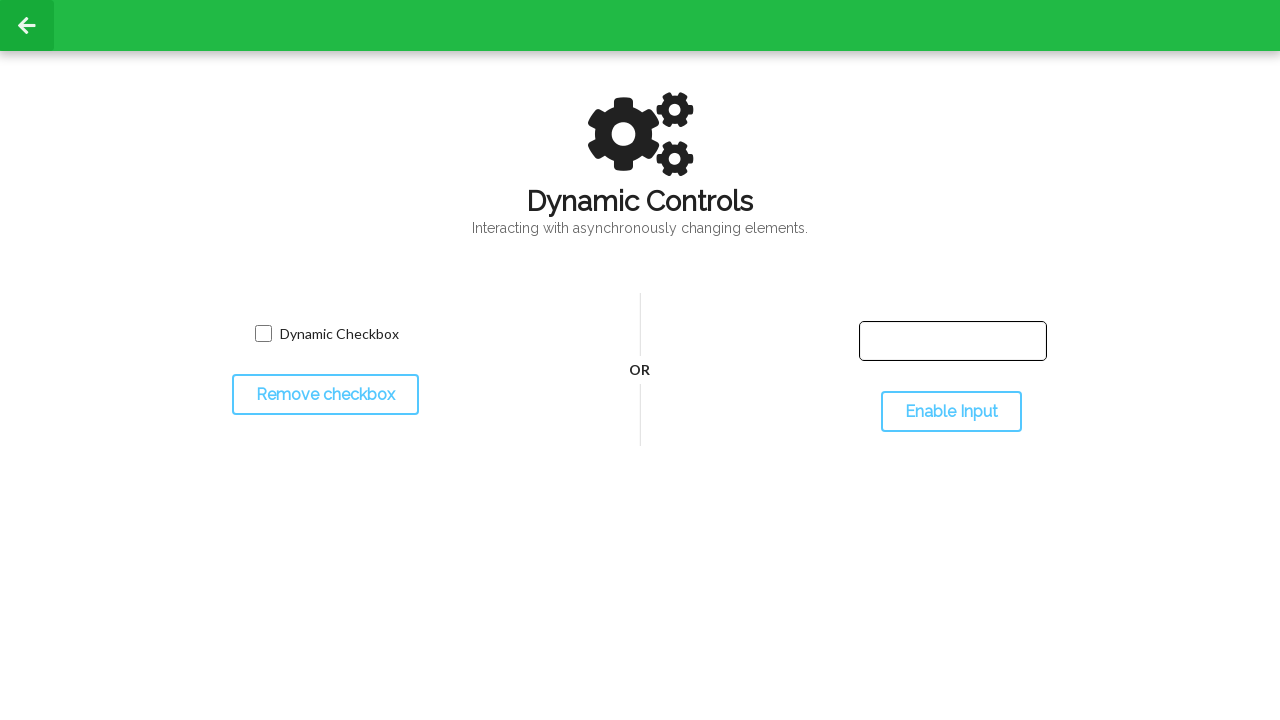

Clicked checkbox toggle button to hide checkbox at (325, 395) on #toggleCheckbox
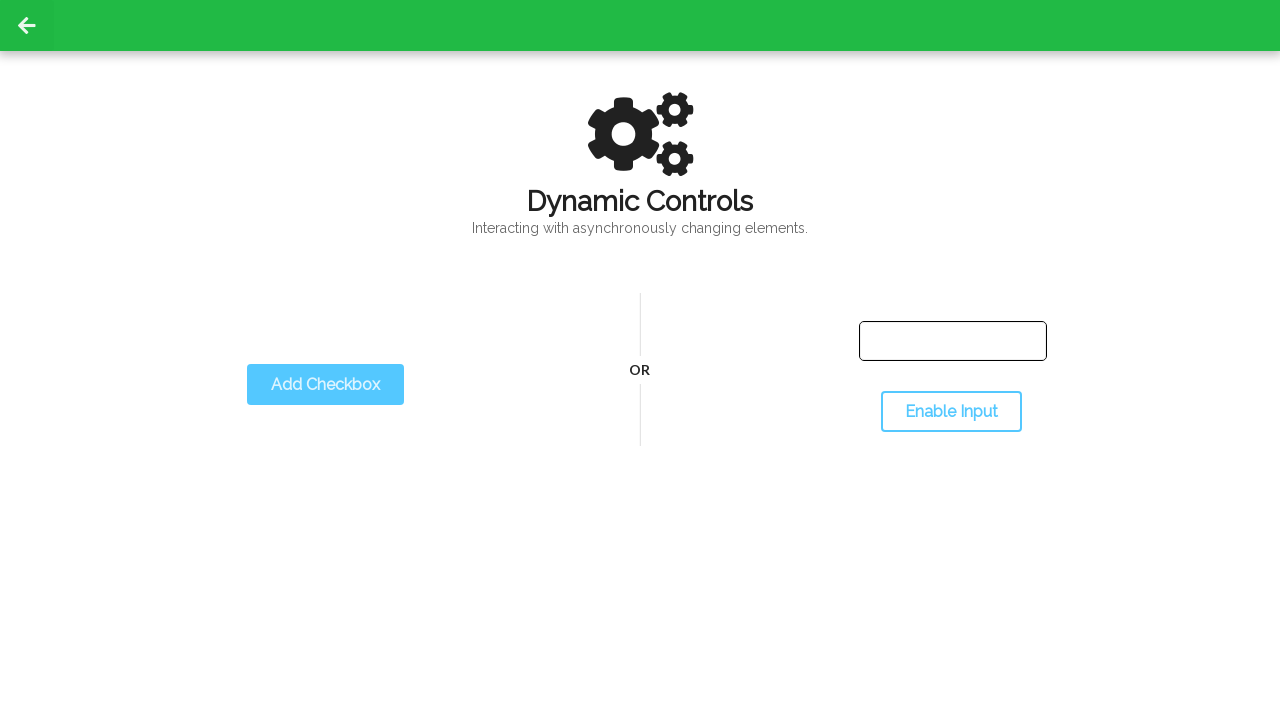

Waited for animation to complete
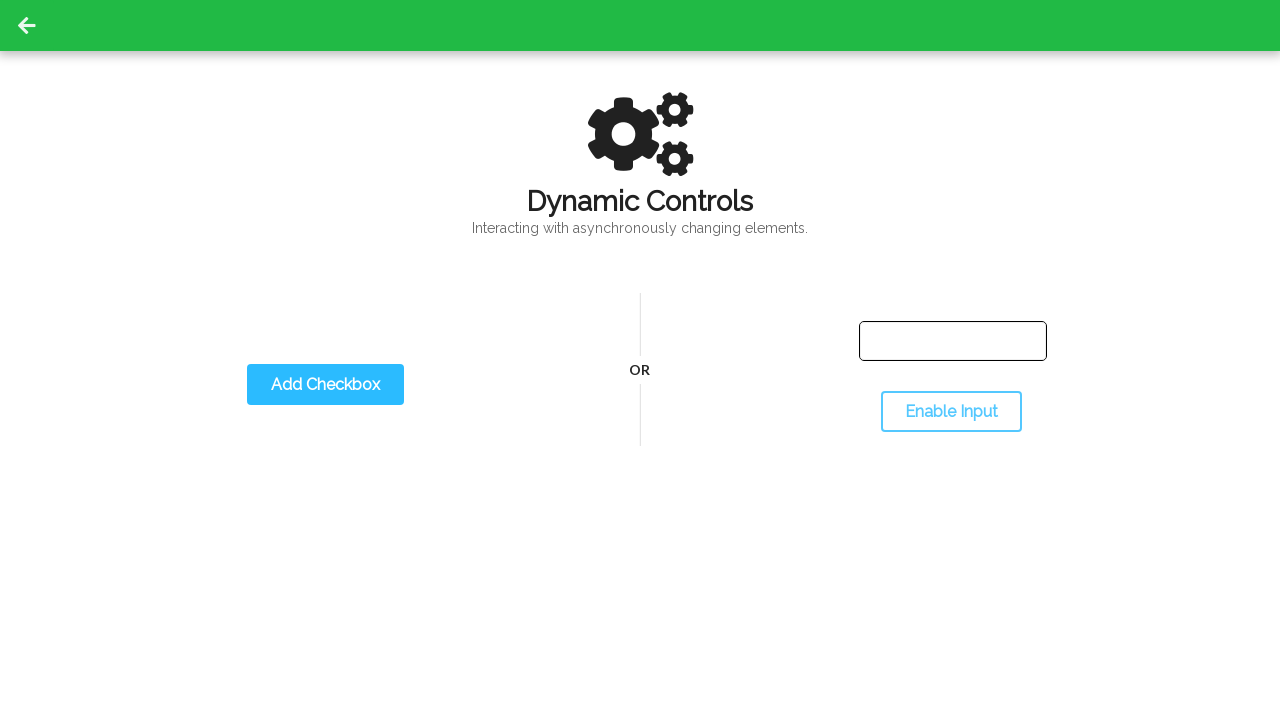

Clicked checkbox toggle button again to show checkbox at (325, 385) on #toggleCheckbox
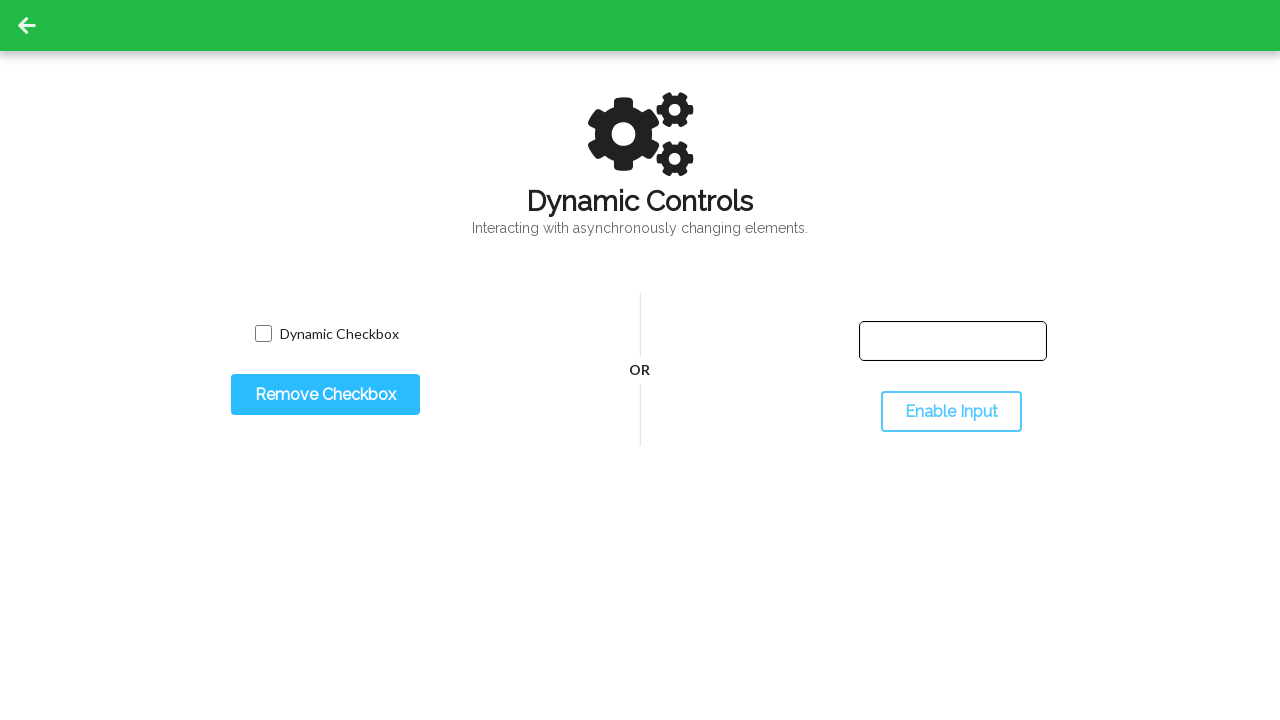

Waited for checkbox to become visible
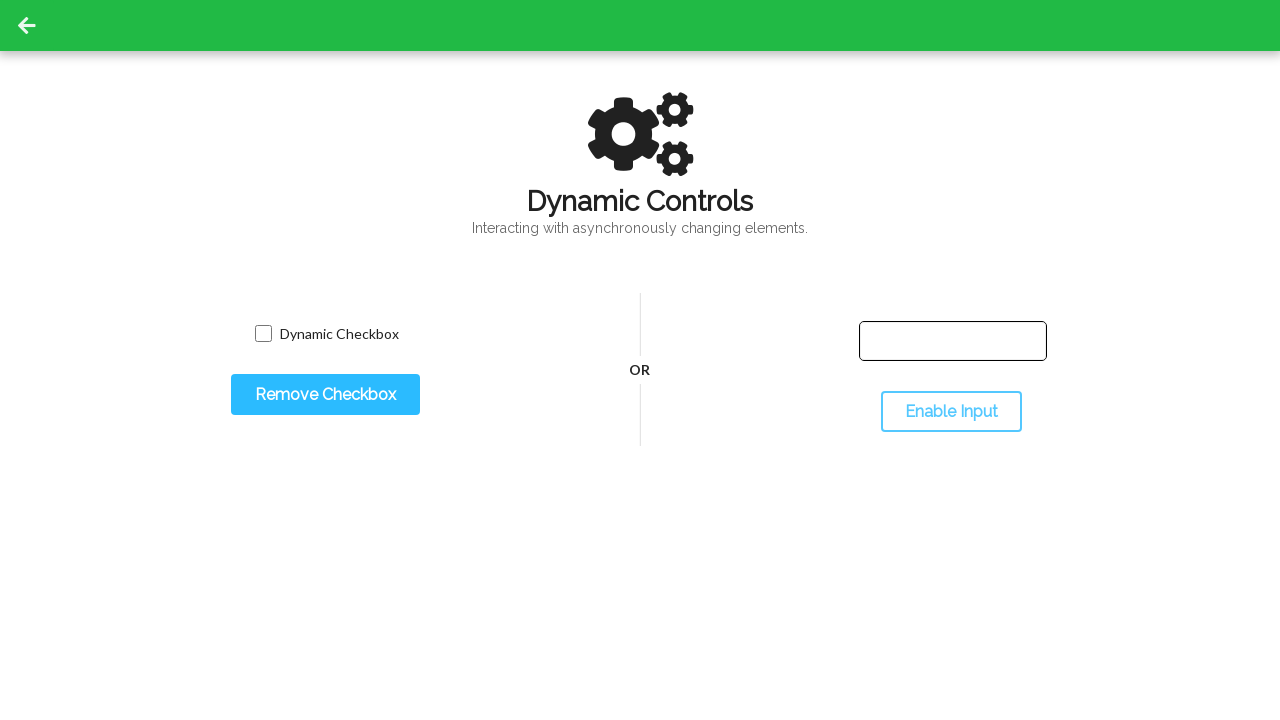

Clicked the dynamic checkbox to select it at (263, 334) on #dynamicCheckbox
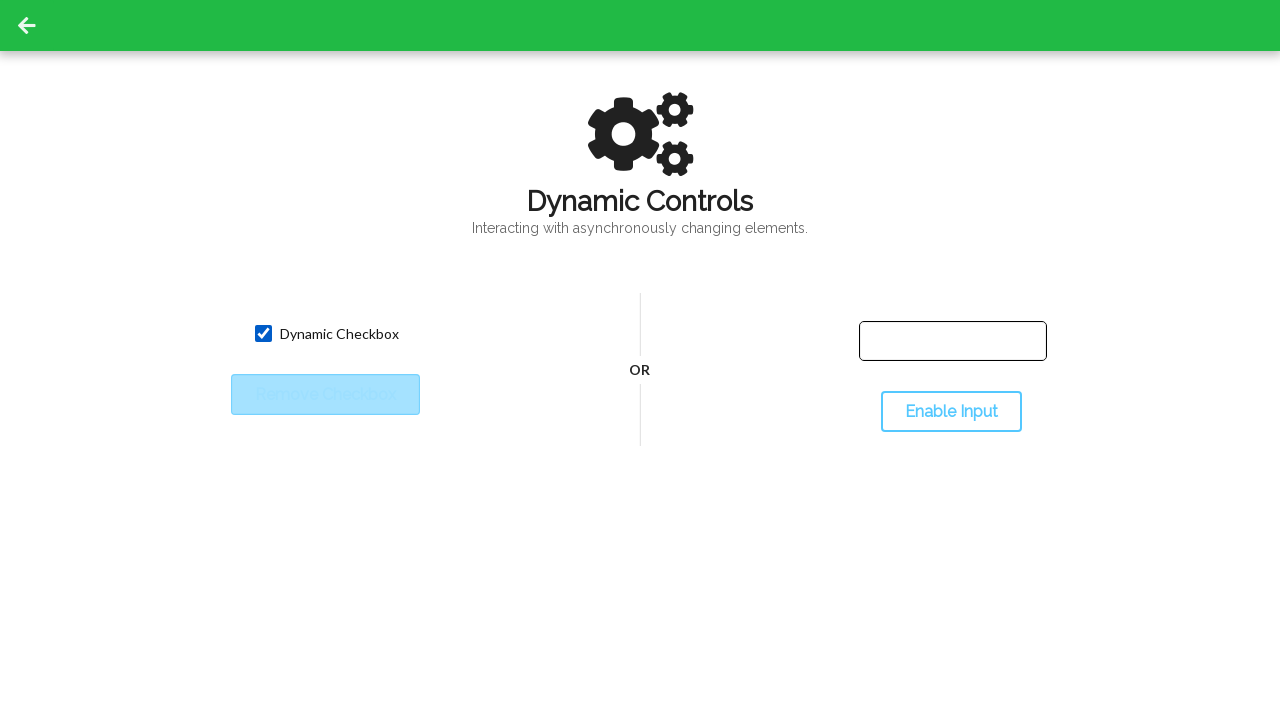

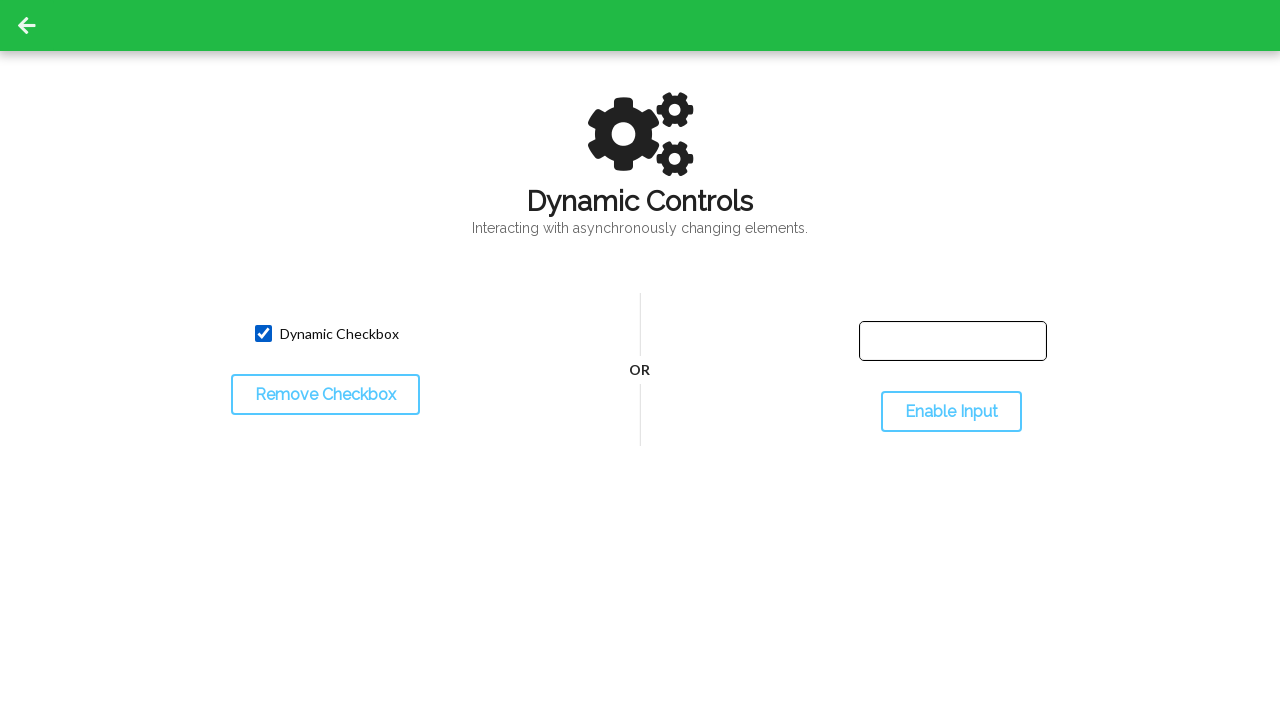